Tests radio button functionality by clicking a "friends and family" radio button option and verifying it becomes selected, then counts the number of checkboxes on the page.

Starting URL: https://rahulshettyacademy.com/dropdownsPractise/

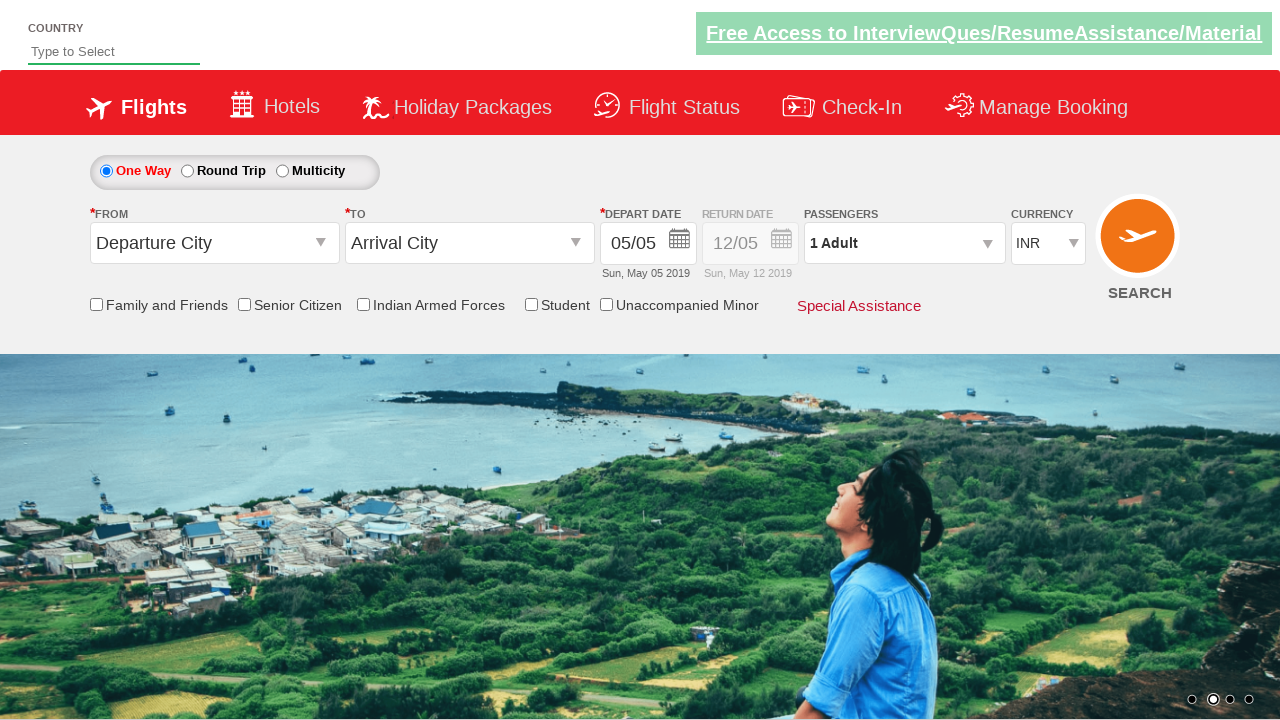

Clicked the 'Friends and Family' radio button at (96, 304) on input[id*='friendsandfamily']
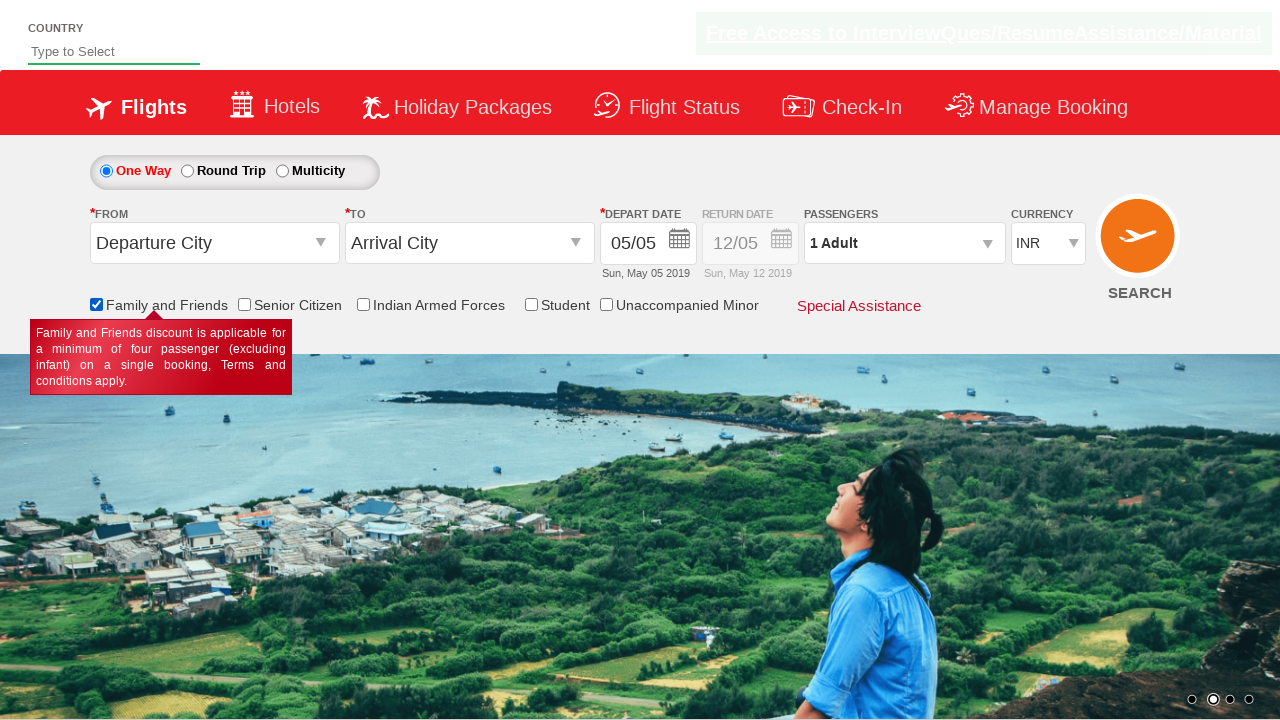

Verified that the 'Friends and Family' radio button is selected
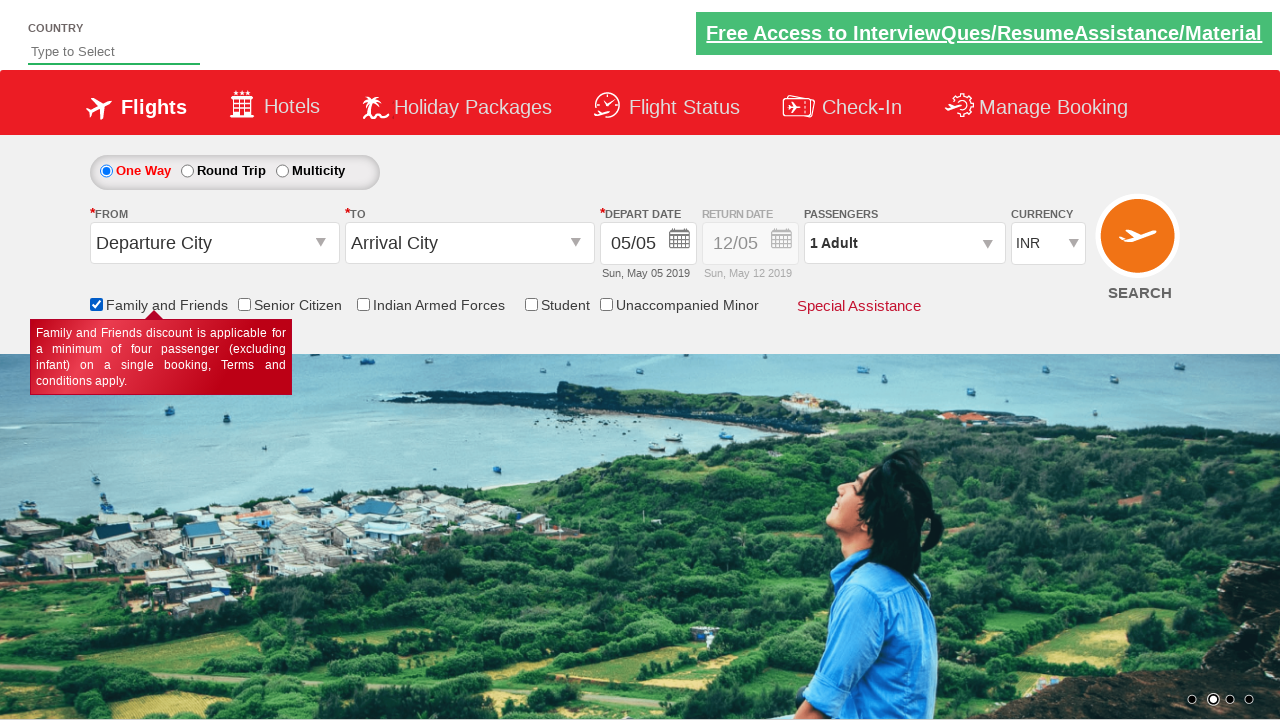

Located all checkbox elements on the page
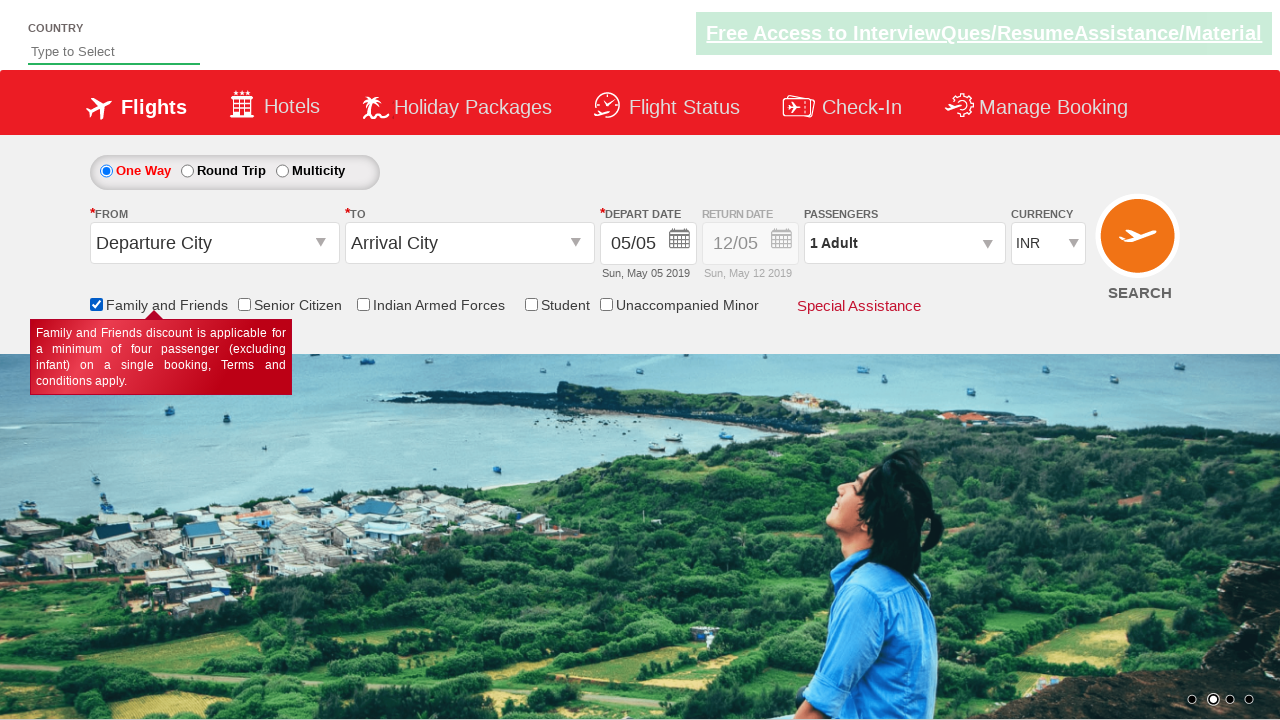

Counted checkboxes: 6 checkboxes found on the page
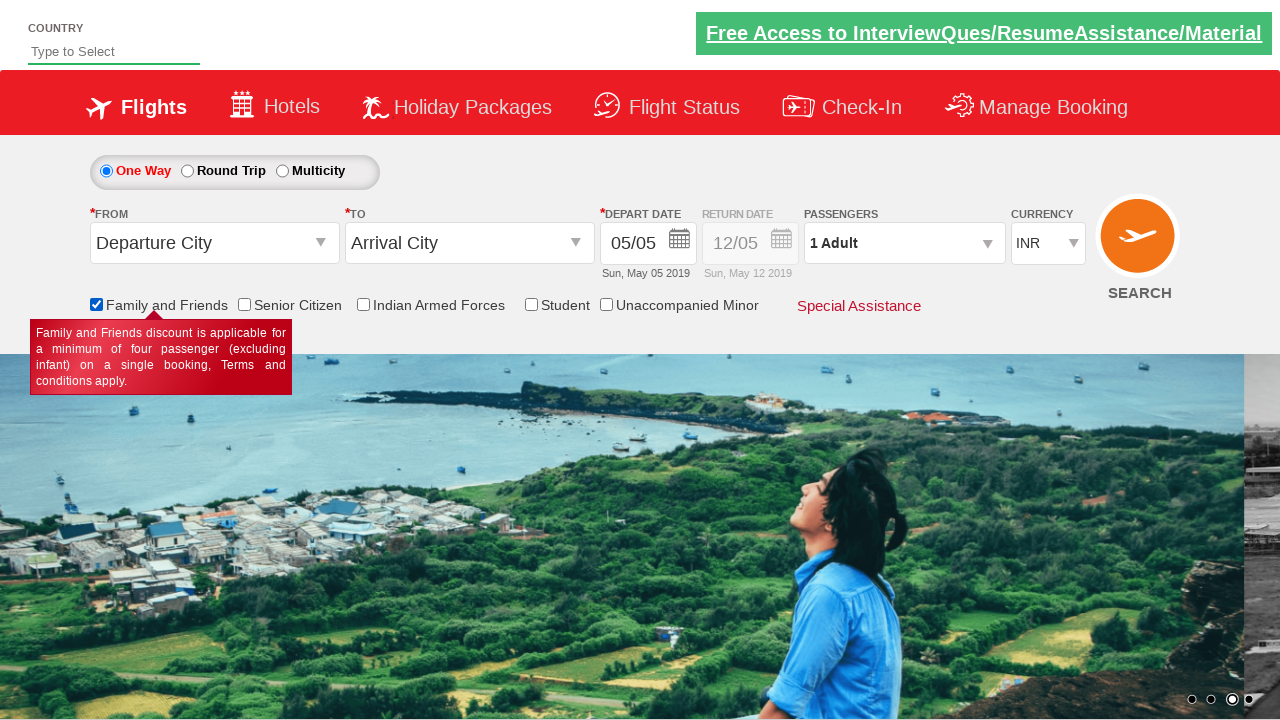

Printed checkbox count result: 6
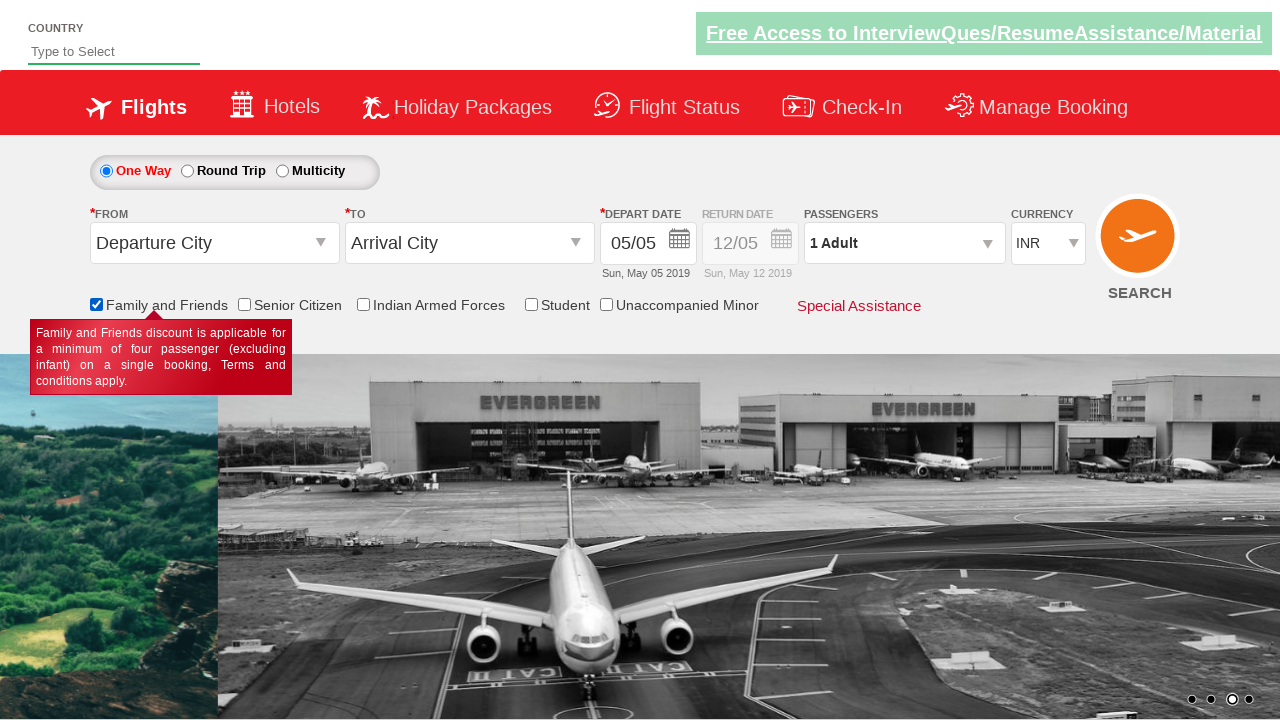

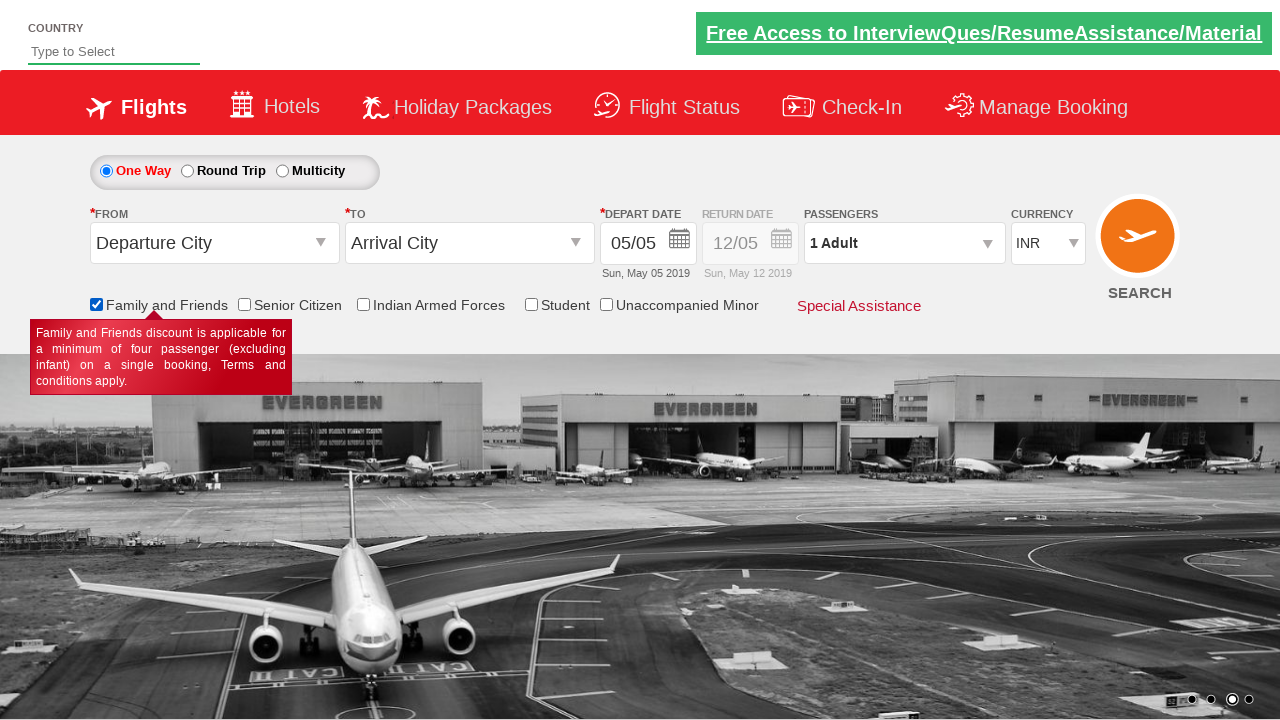